Tests JavaScript execution capability by scrolling to the bottom of the OrangeHRM demo page using JavaScript executor.

Starting URL: https://opensource-demo.orangehrmlive.com/

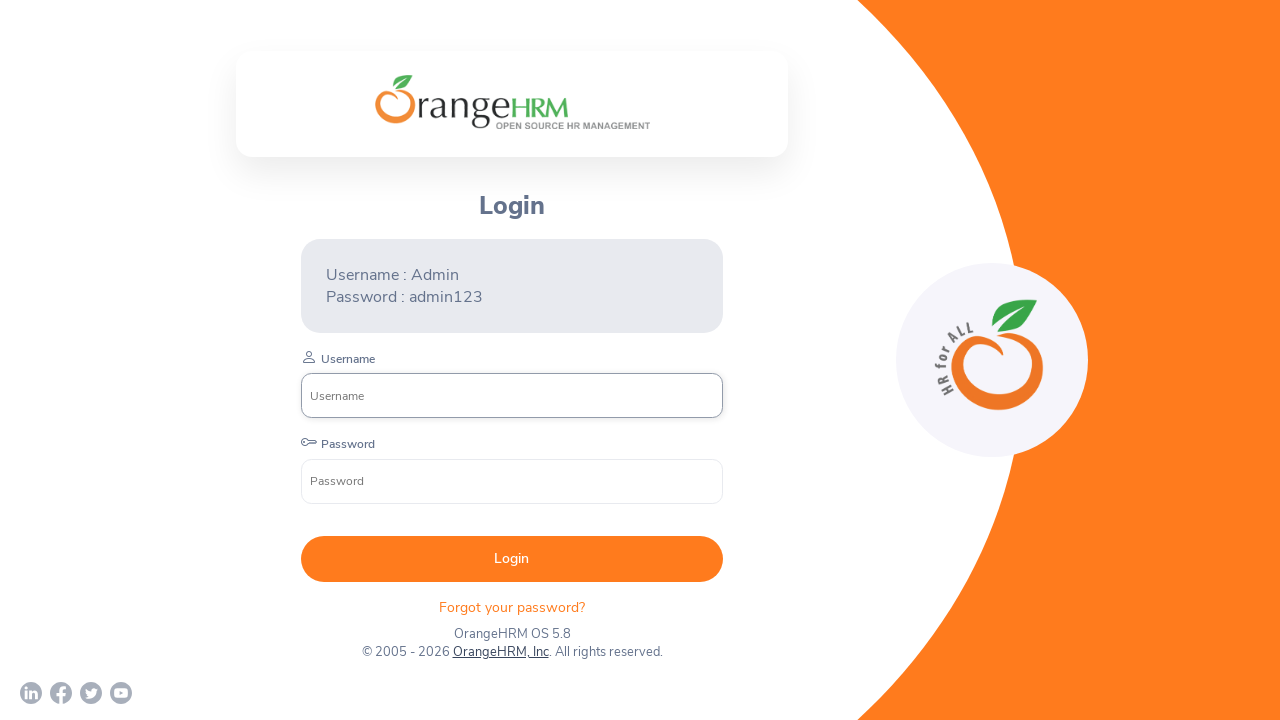

Executed JavaScript to scroll to the bottom of the OrangeHRM demo page
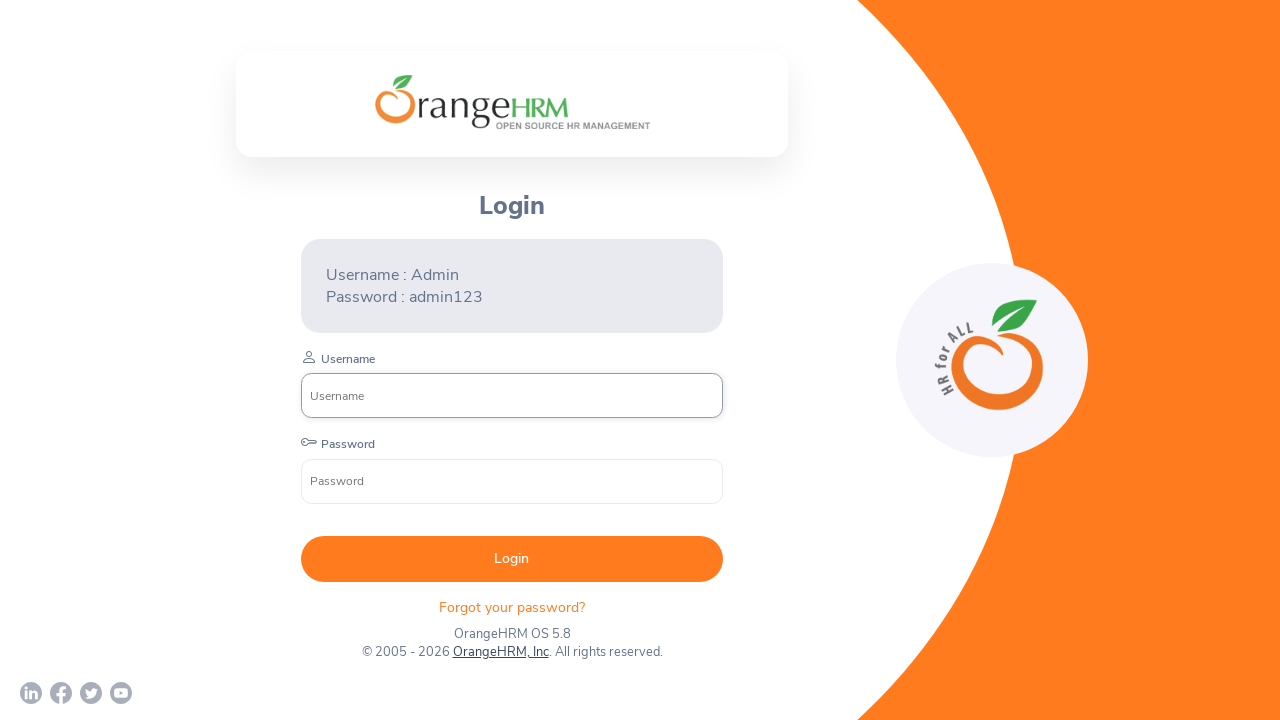

Waited 500ms for scroll animation to complete
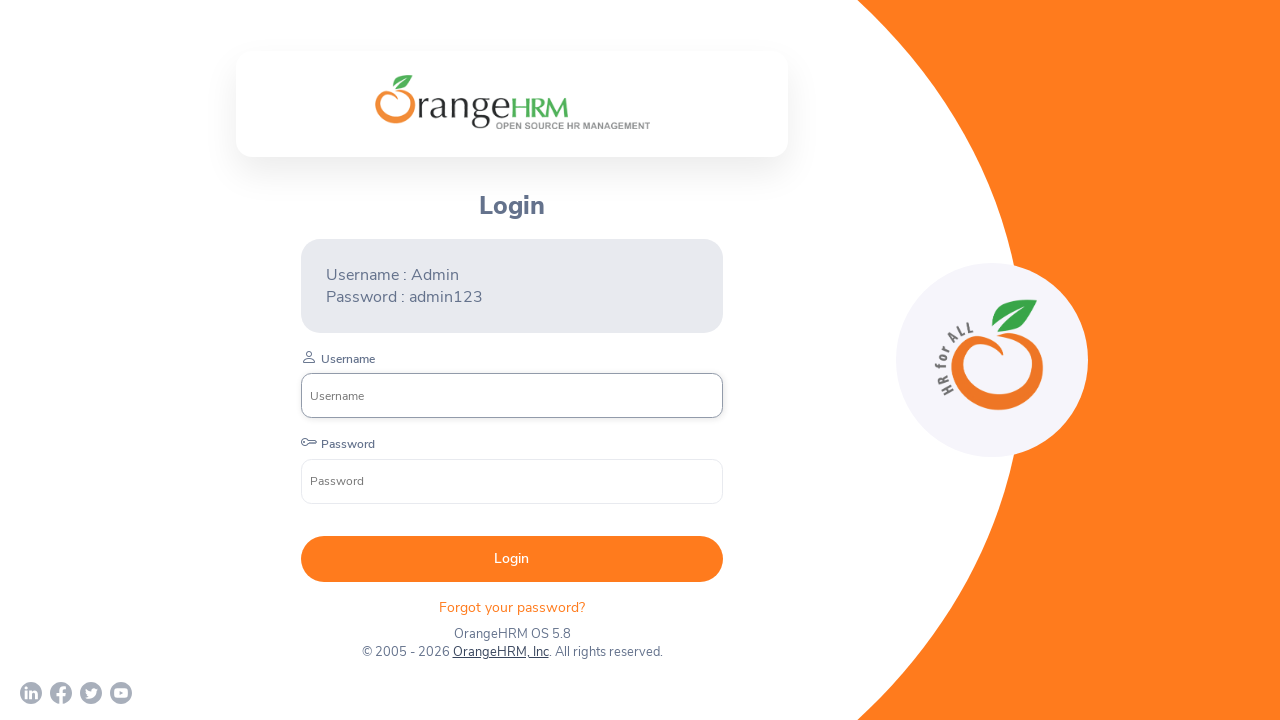

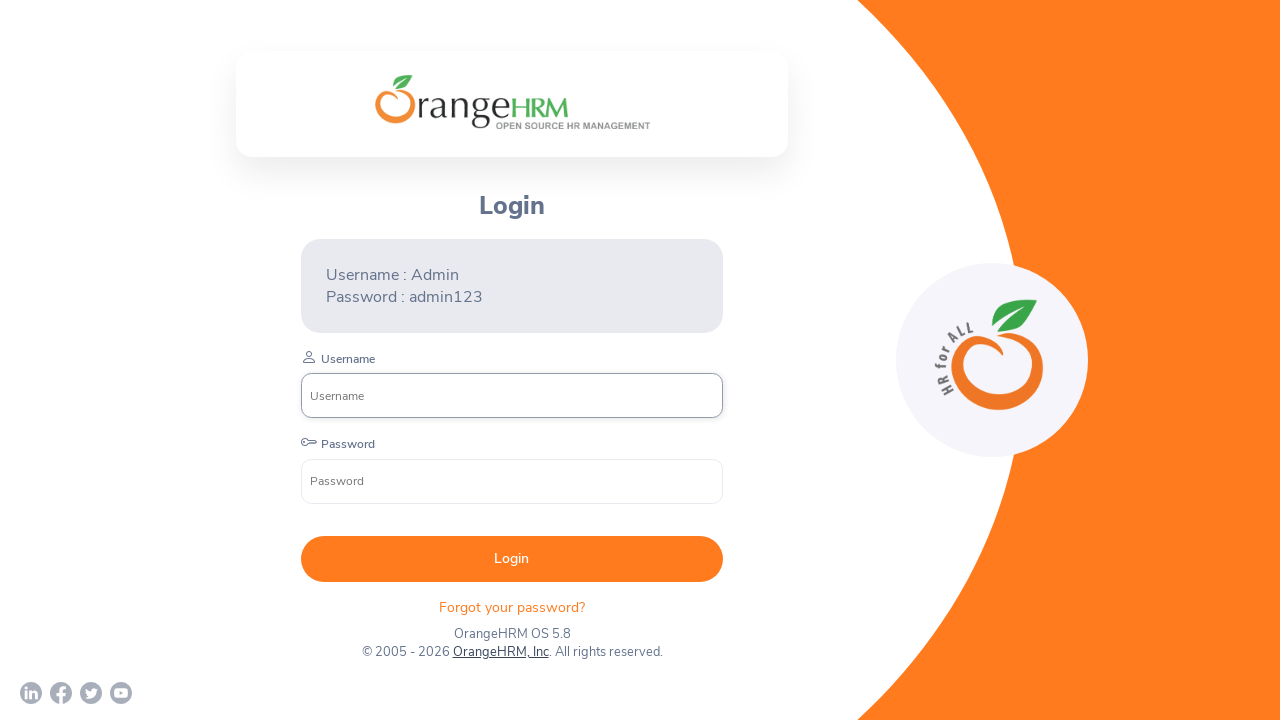